Tests API call link that returns 400 Bad Request status

Starting URL: https://demoqa.com/links

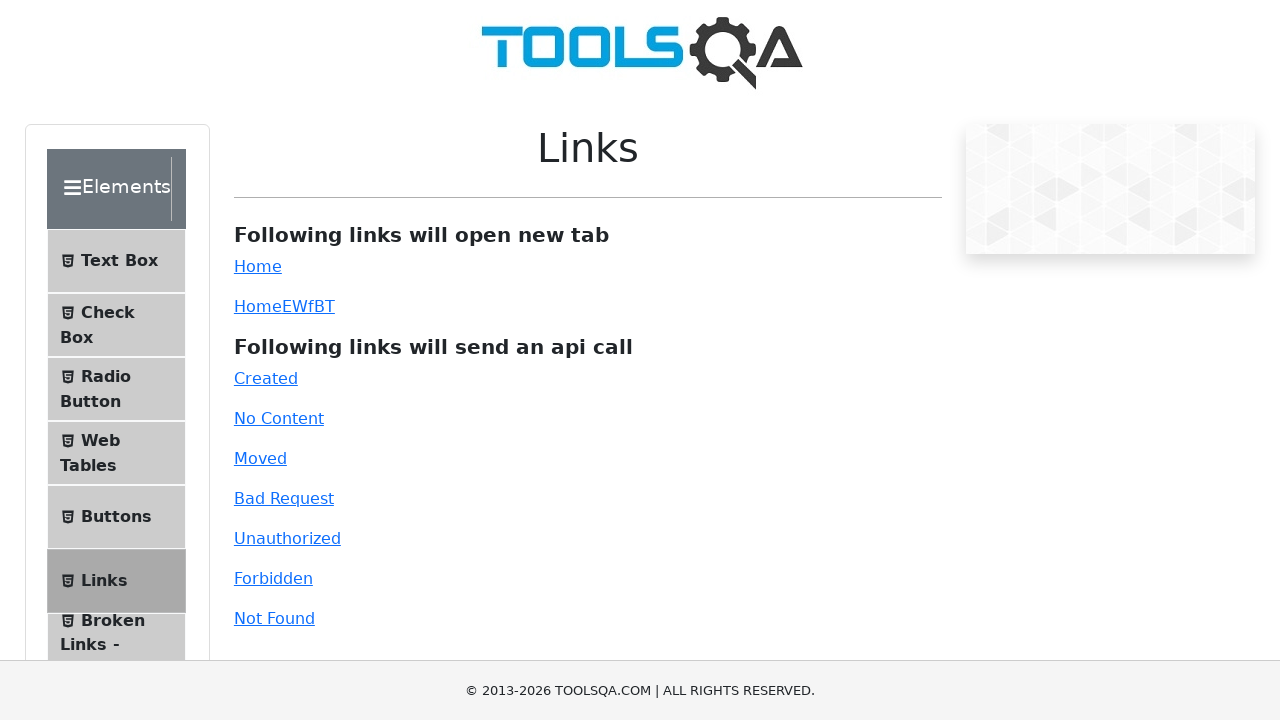

Scrolled to bad-request API link element
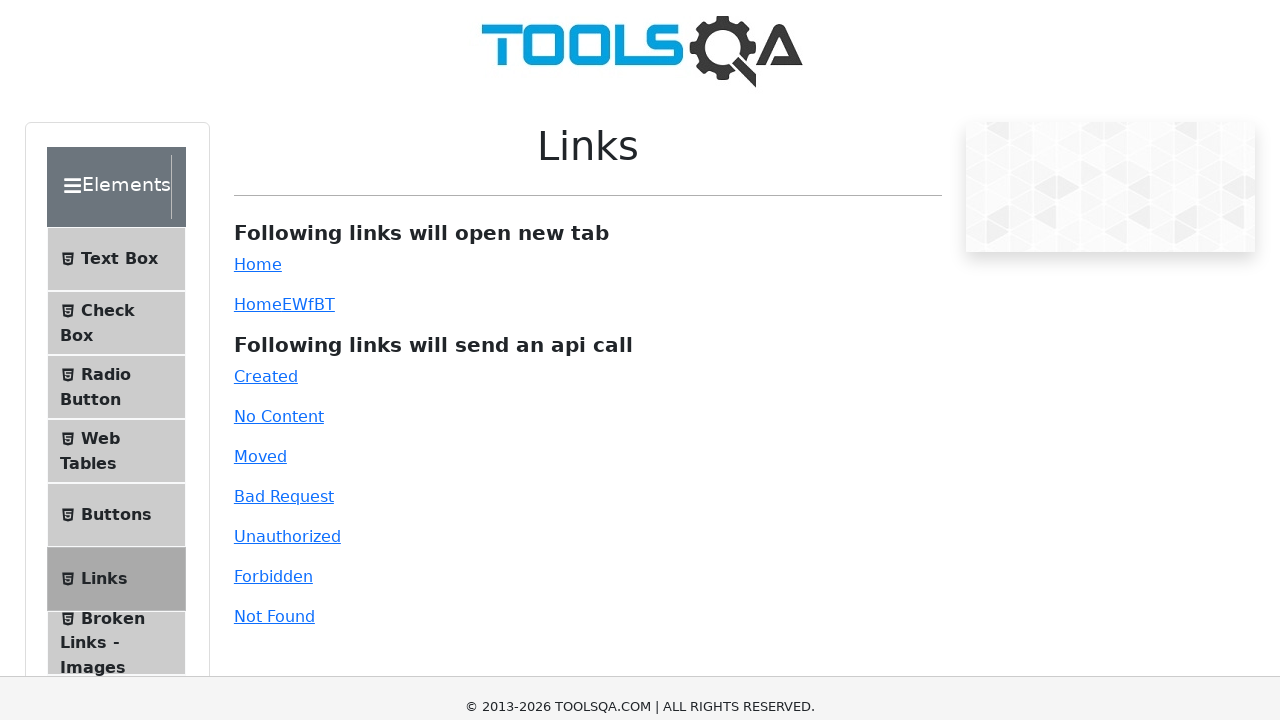

Clicked bad-request API link at (284, 10) on #bad-request
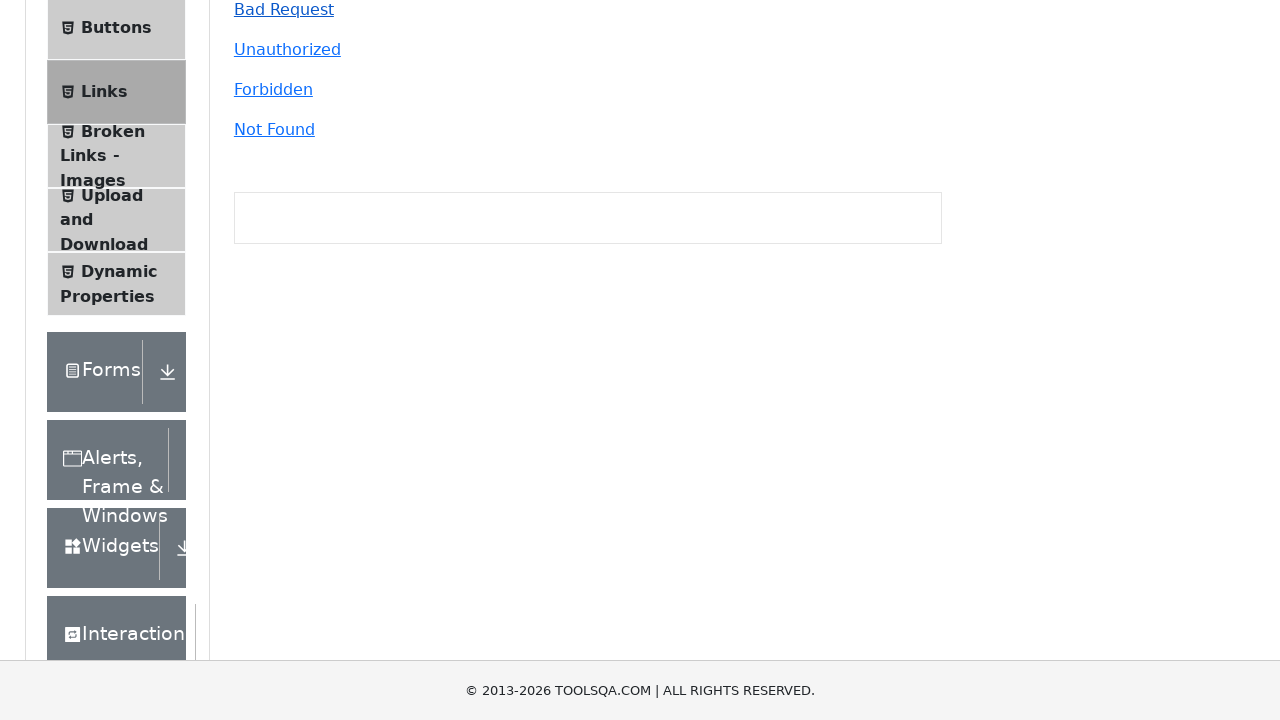

API response displayed with 400 Bad Request status
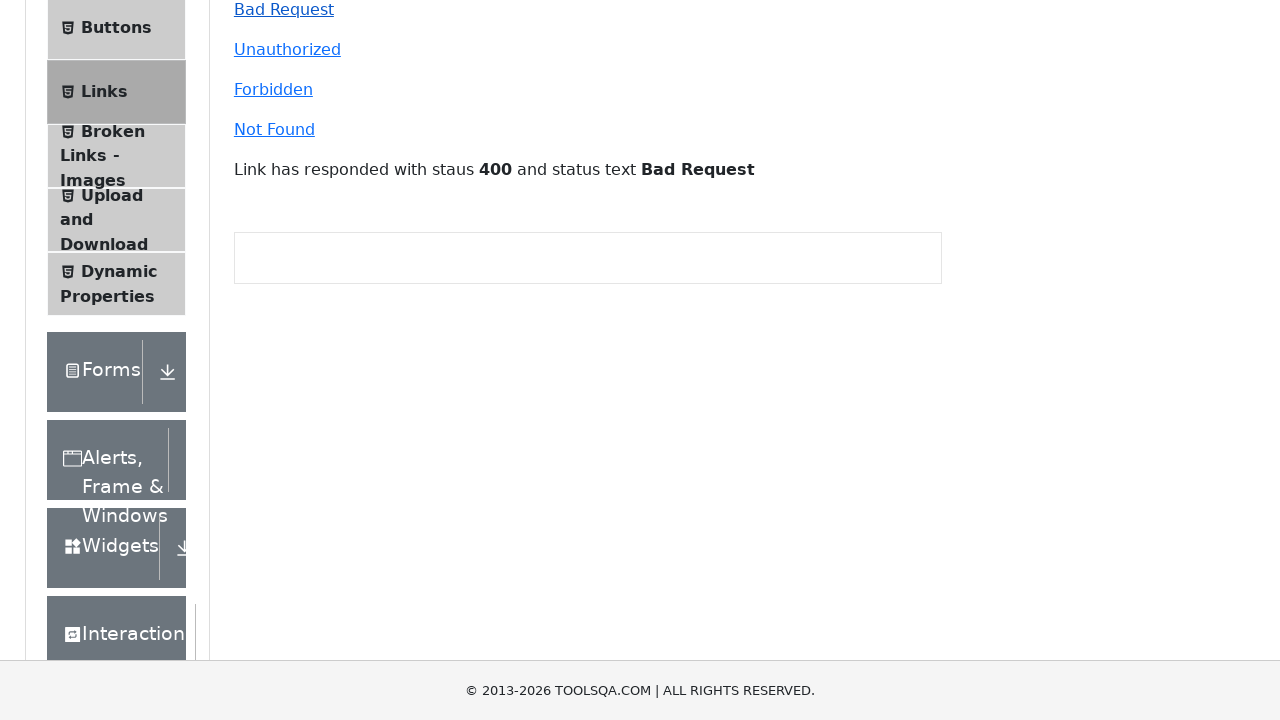

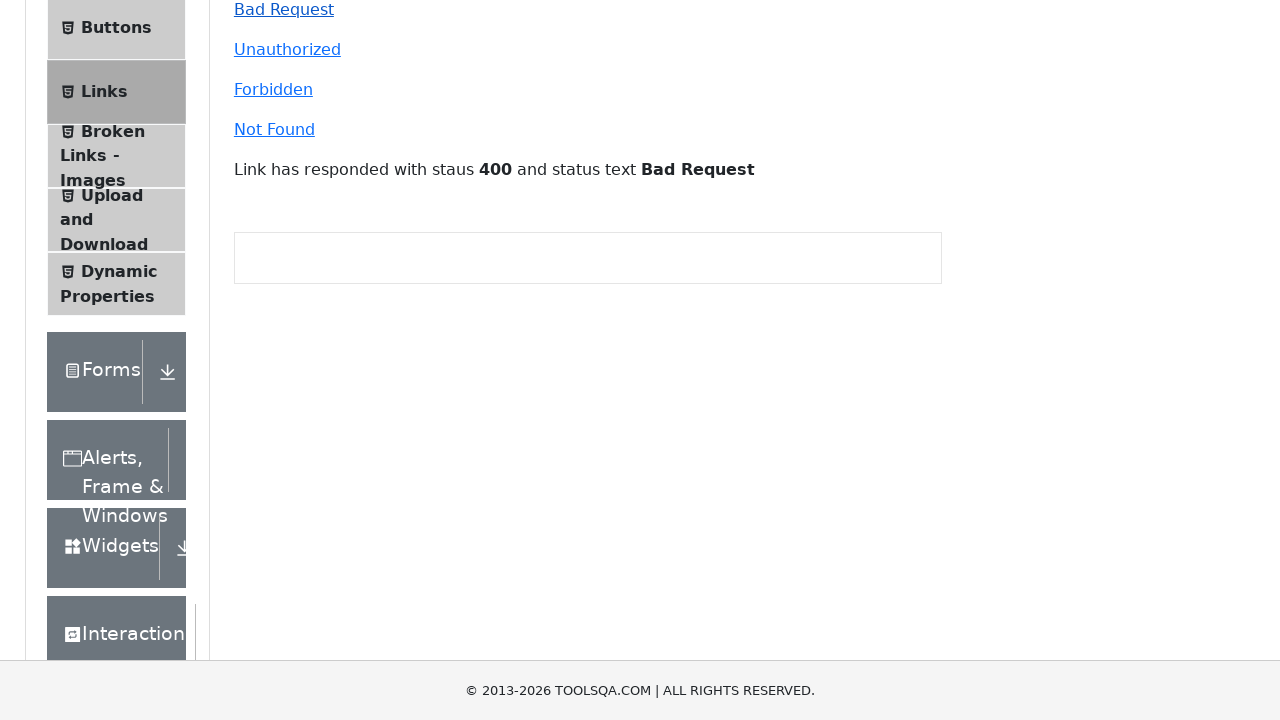